Tests that clicking the green success button changes its id attribute

Starting URL: http://the-internet.herokuapp.com/challenging_dom

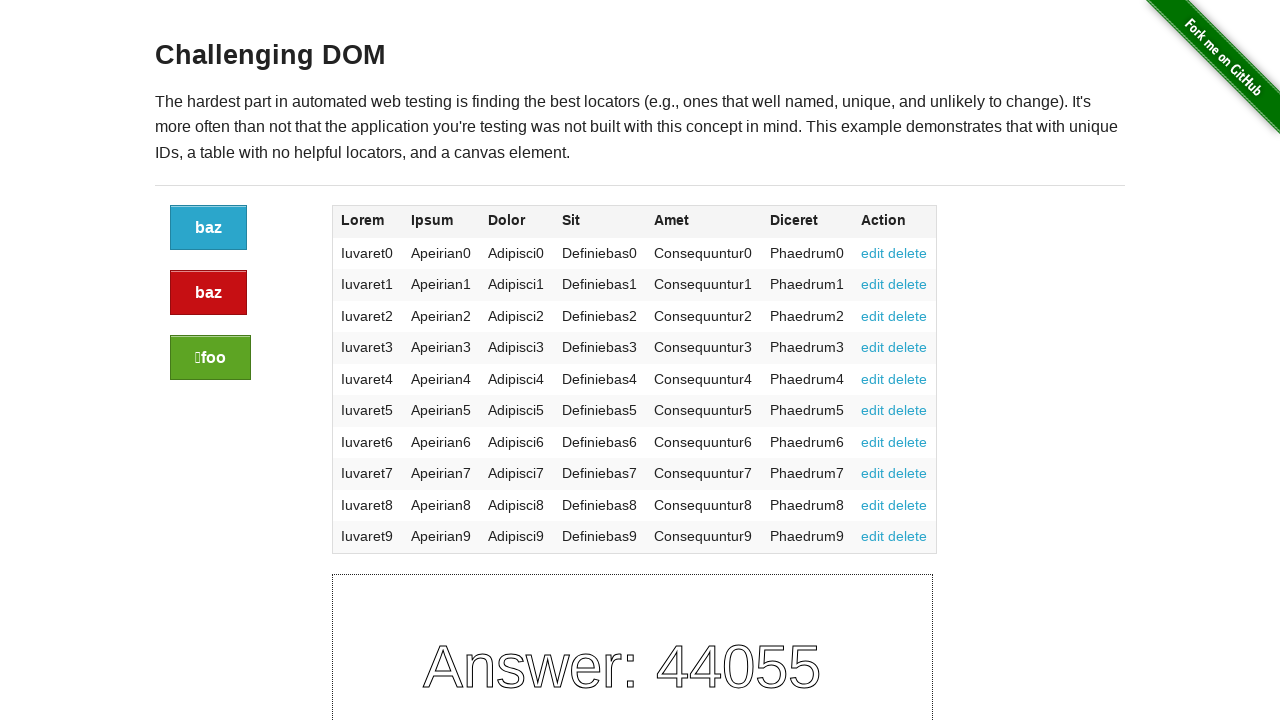

Located the green success button
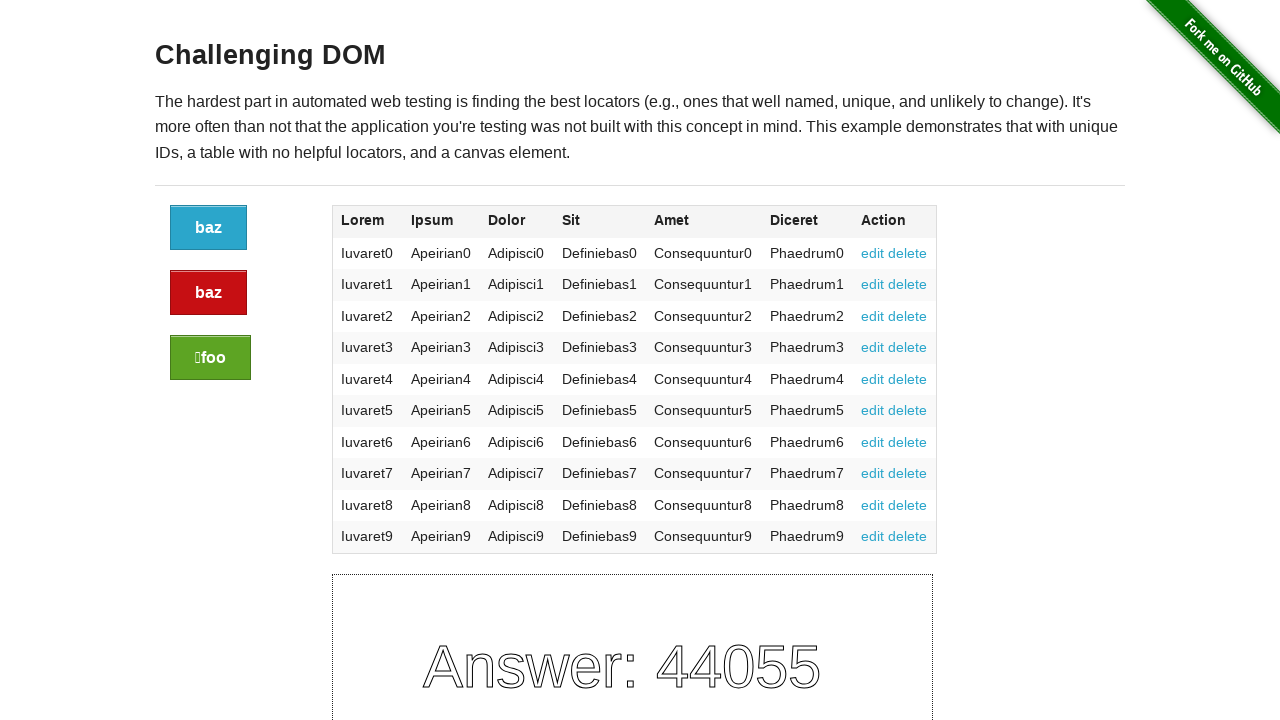

Retrieved initial id attribute: 3fa0dd10-f53e-013e-90fc-3a4c055787c1
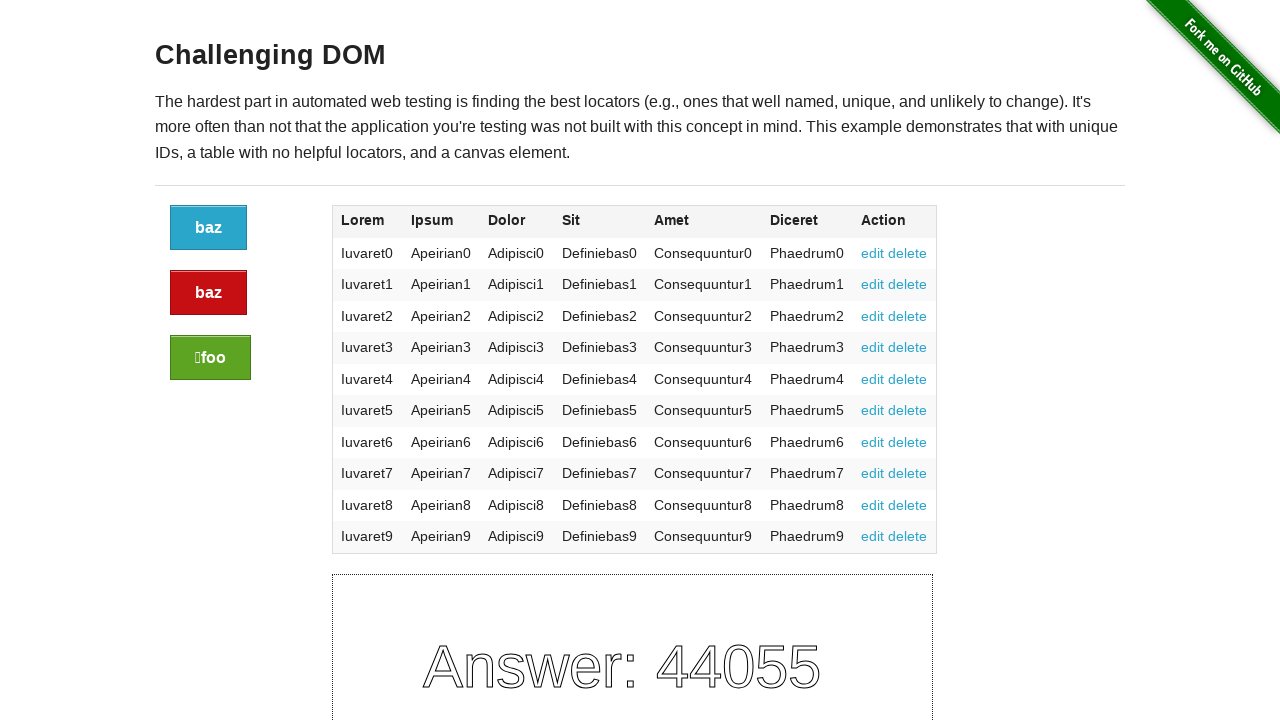

Clicked the green success button at (210, 358) on xpath=//a[@class="button success"]
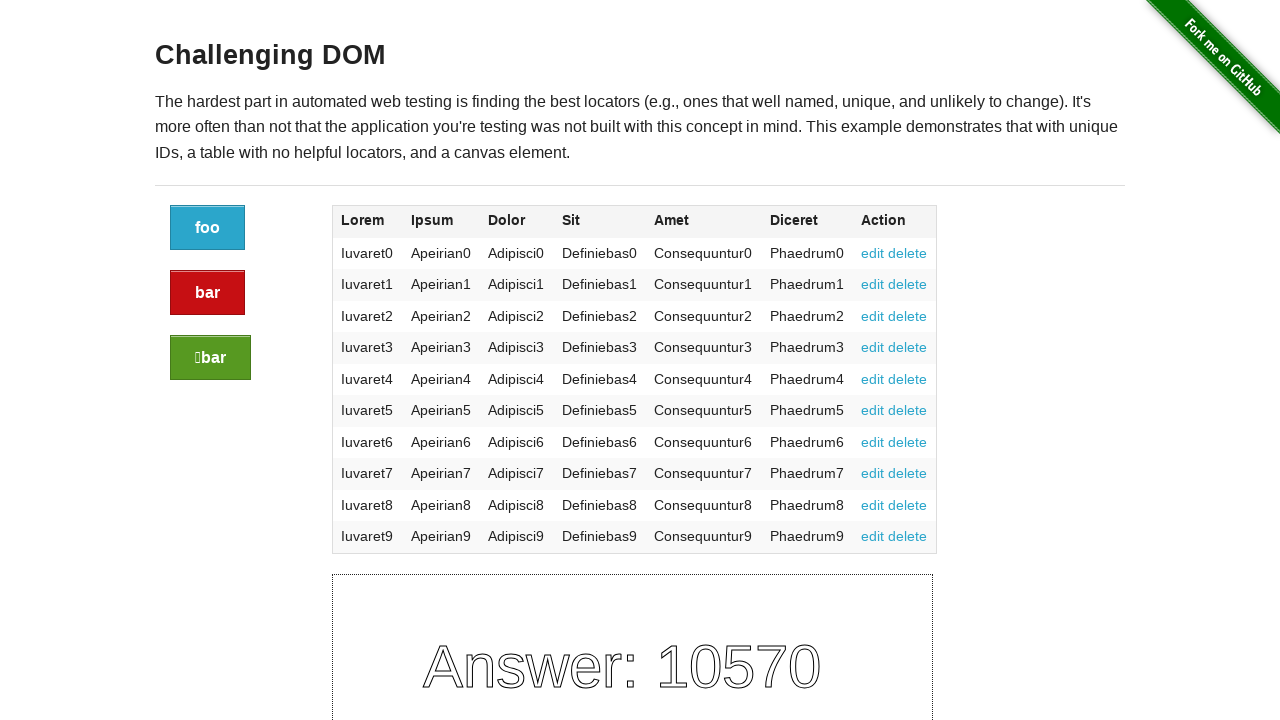

Retrieved new id attribute: 41d838e0-f53e-013e-9110-3a4c055787c1
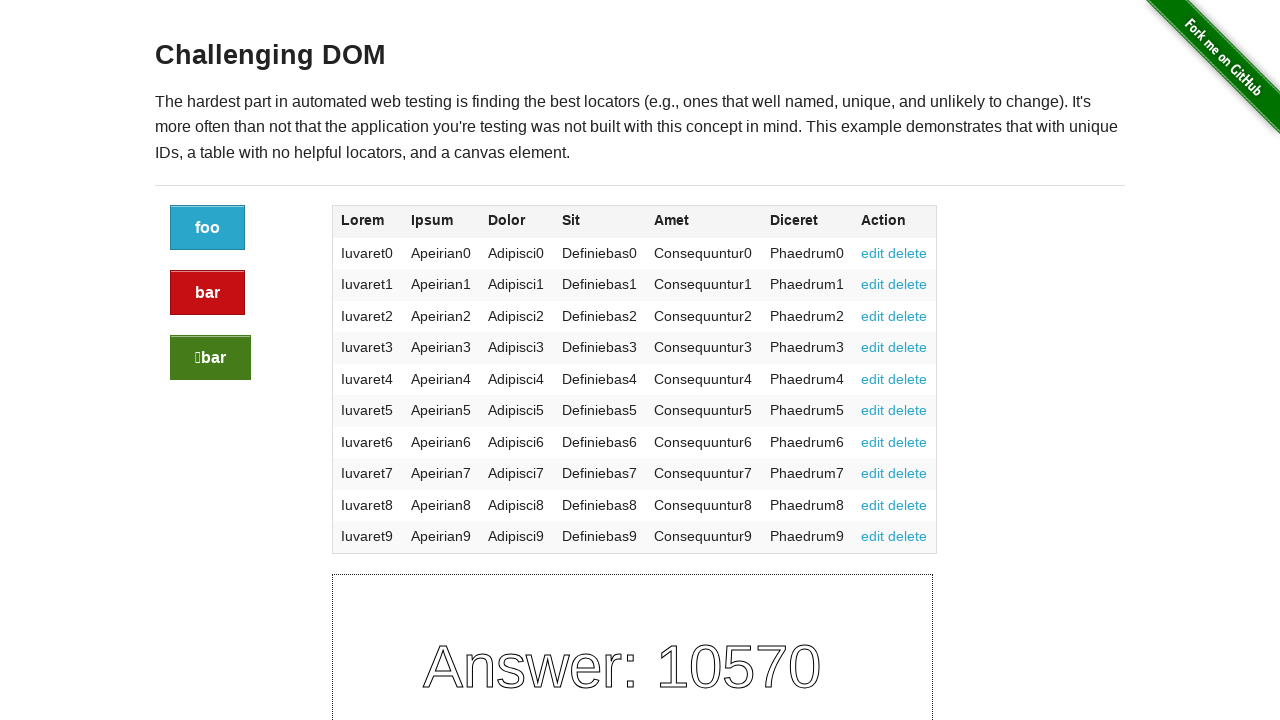

Verified that button id changed after click
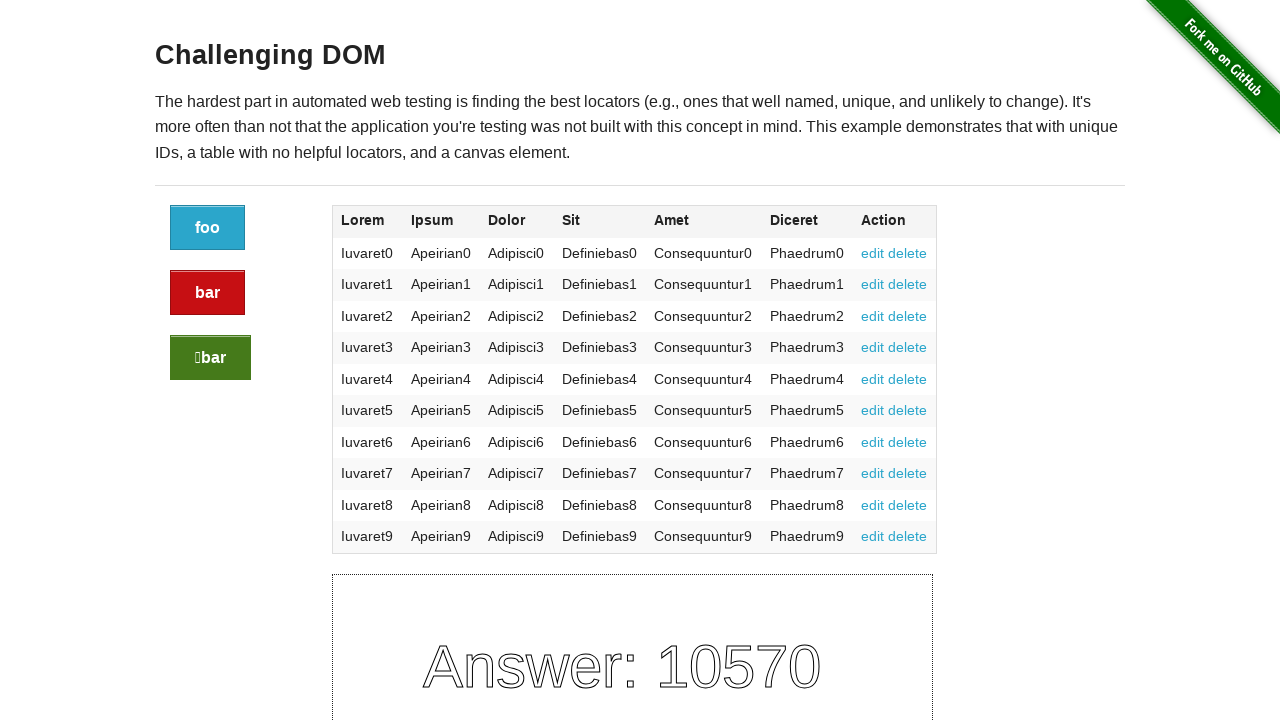

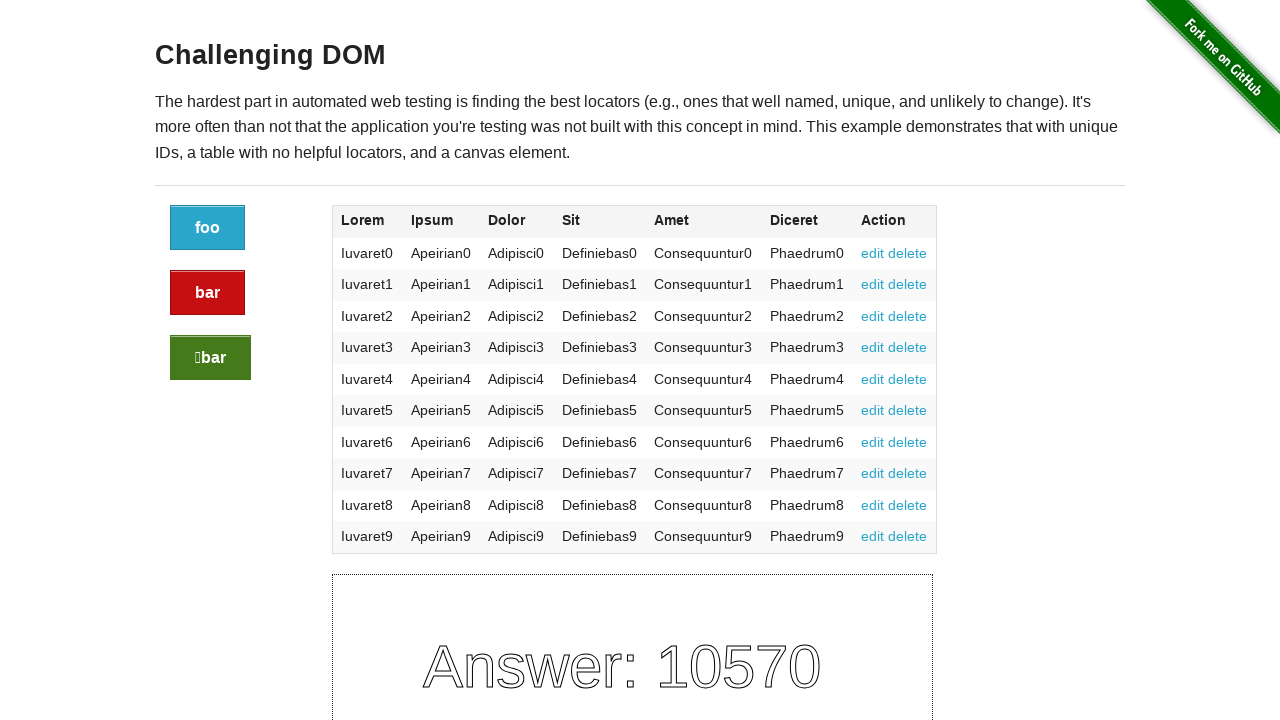